Tests a text box form by filling in full name, email, current address, and permanent address fields, then submitting the form.

Starting URL: http://demoqa.com/text-box

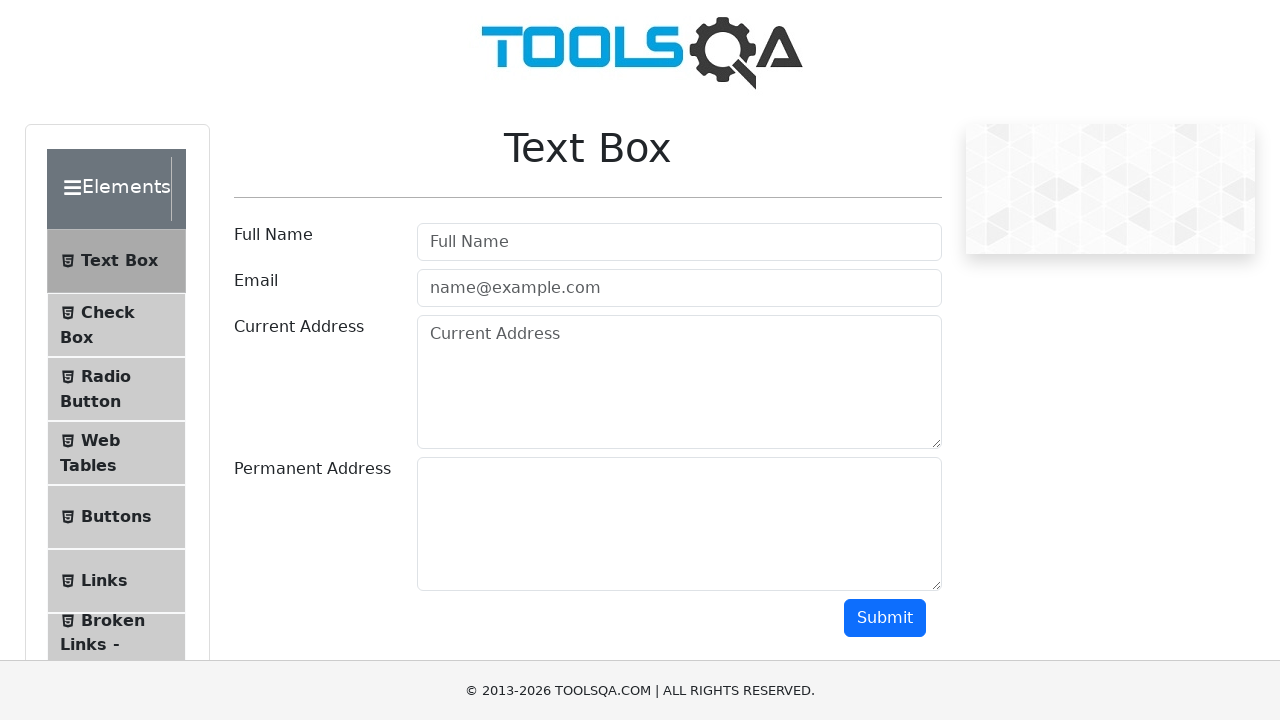

Filled full name field with 'Automation' on input[placeholder='Full Name']
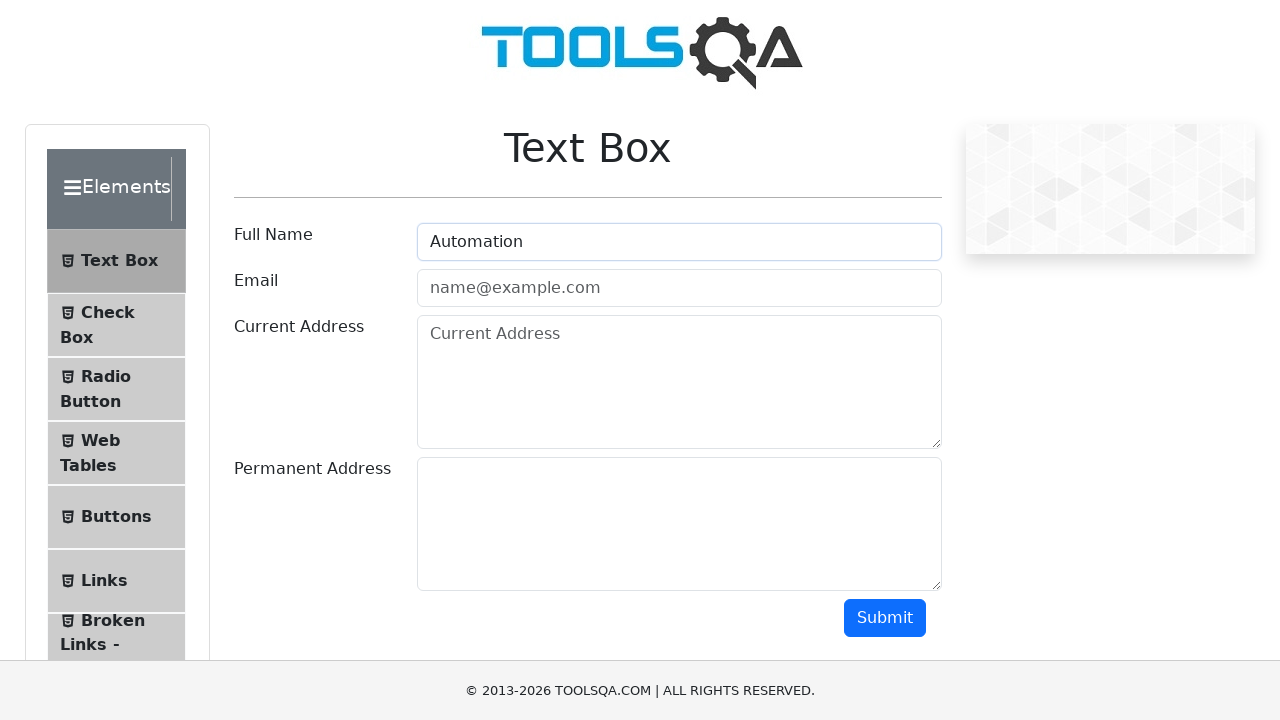

Filled email field with 'Testing@gmail.com' on input[placeholder='name@example.com']
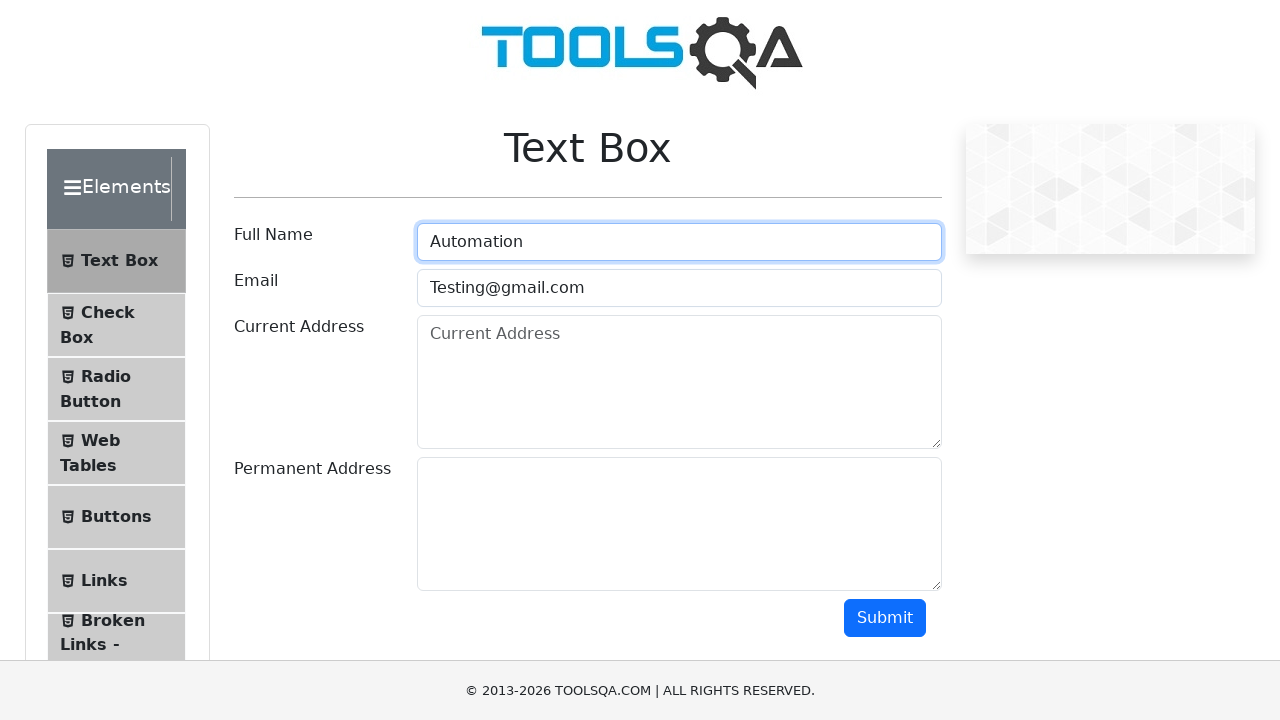

Filled current address field with 'Testing Current Address' on textarea[placeholder='Current Address']
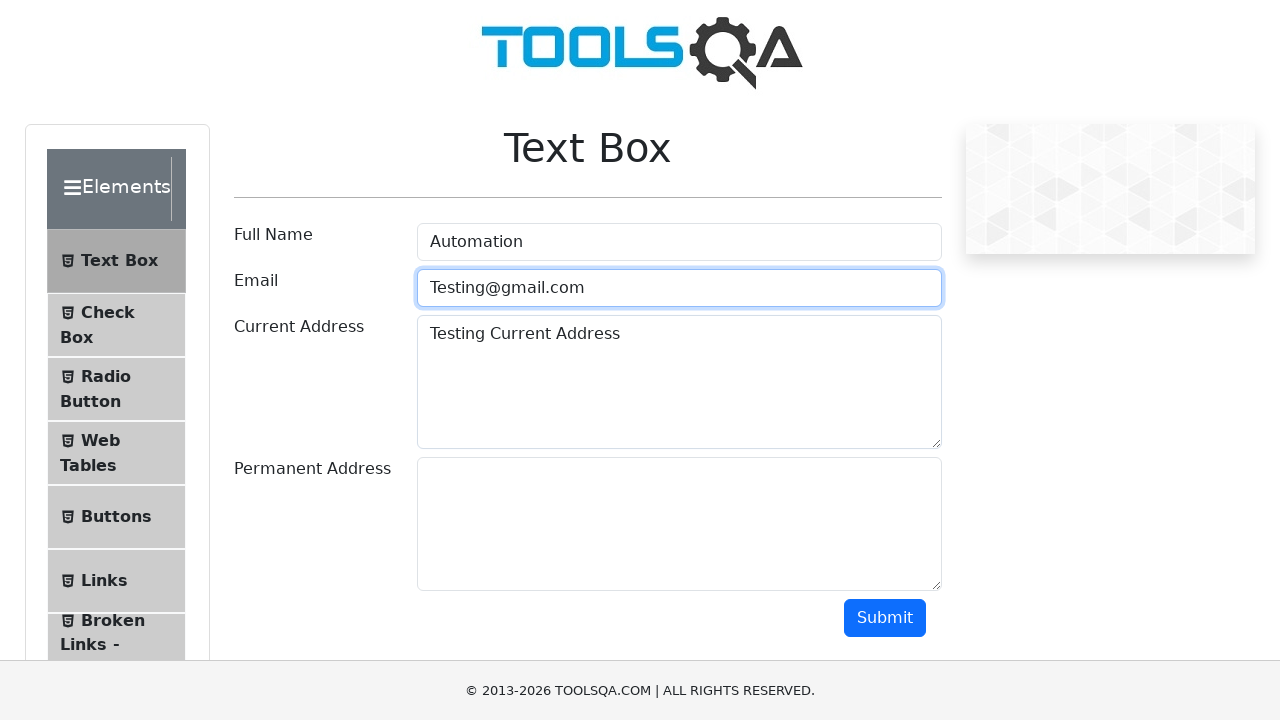

Filled permanent address field with 'Testing Permanent Address' on textarea#permanentAddress
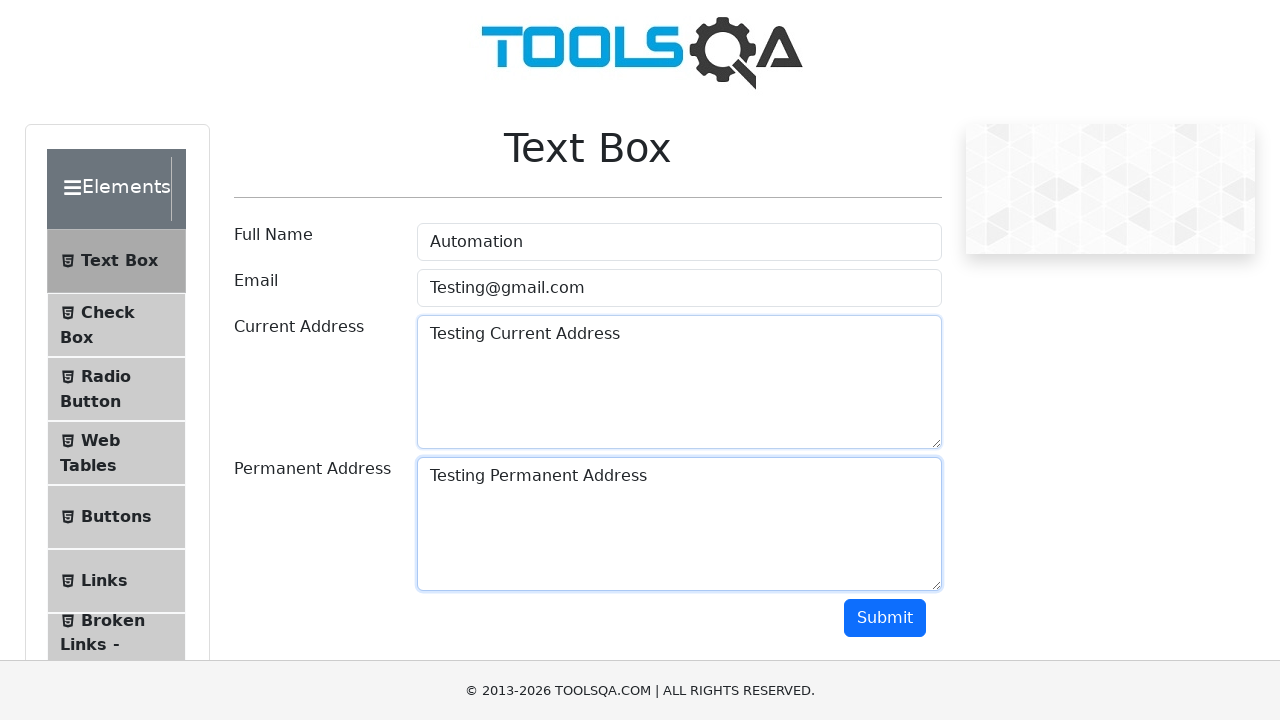

Clicked submit button to submit form at (885, 618) on button#submit
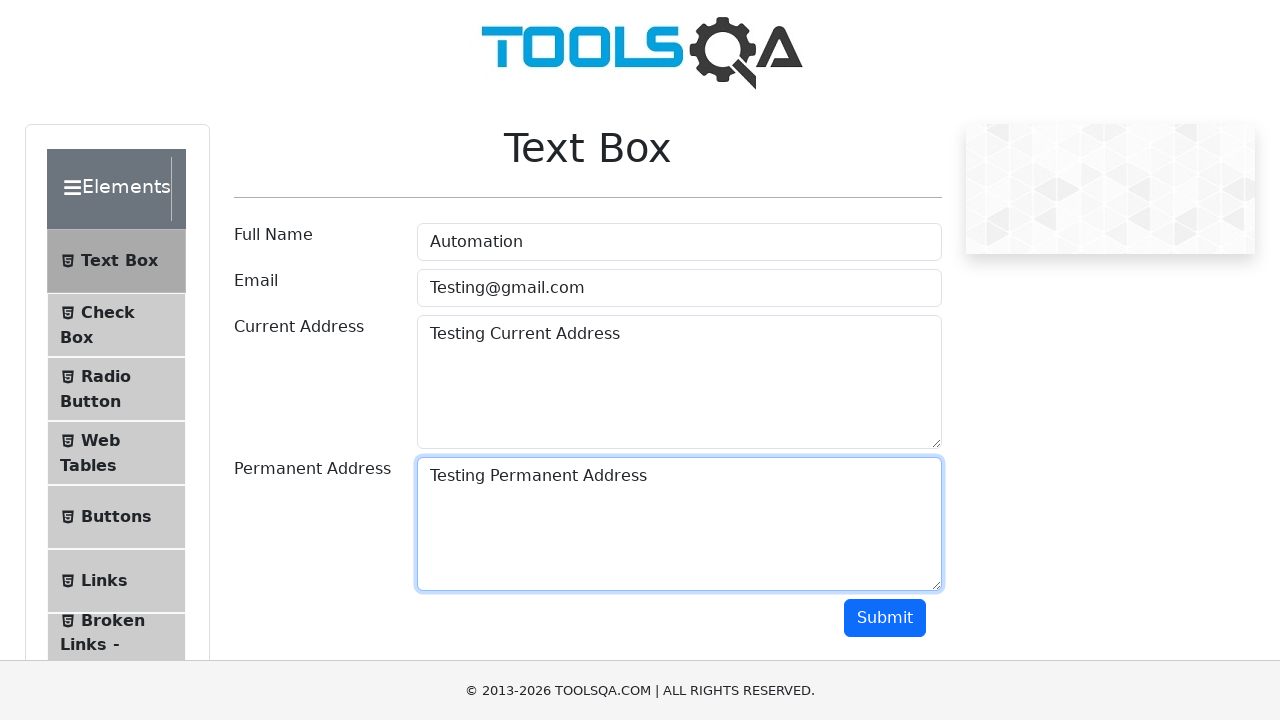

Form submission output displayed with retained values
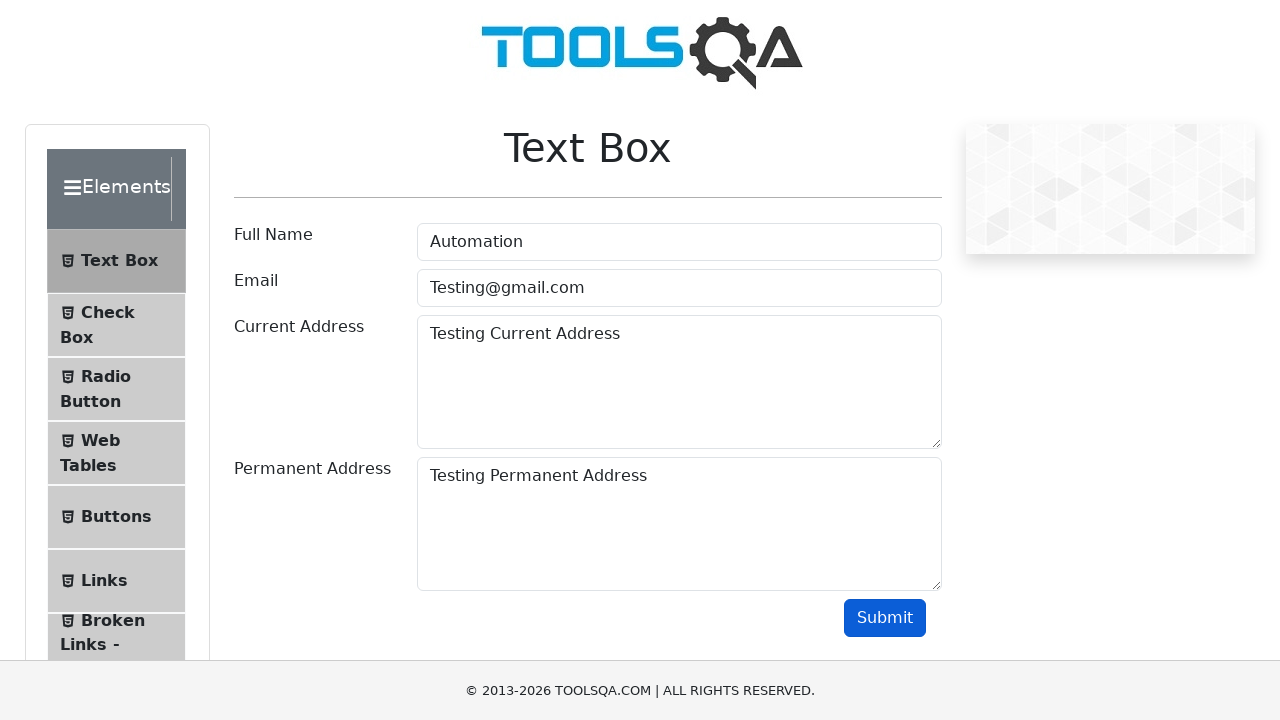

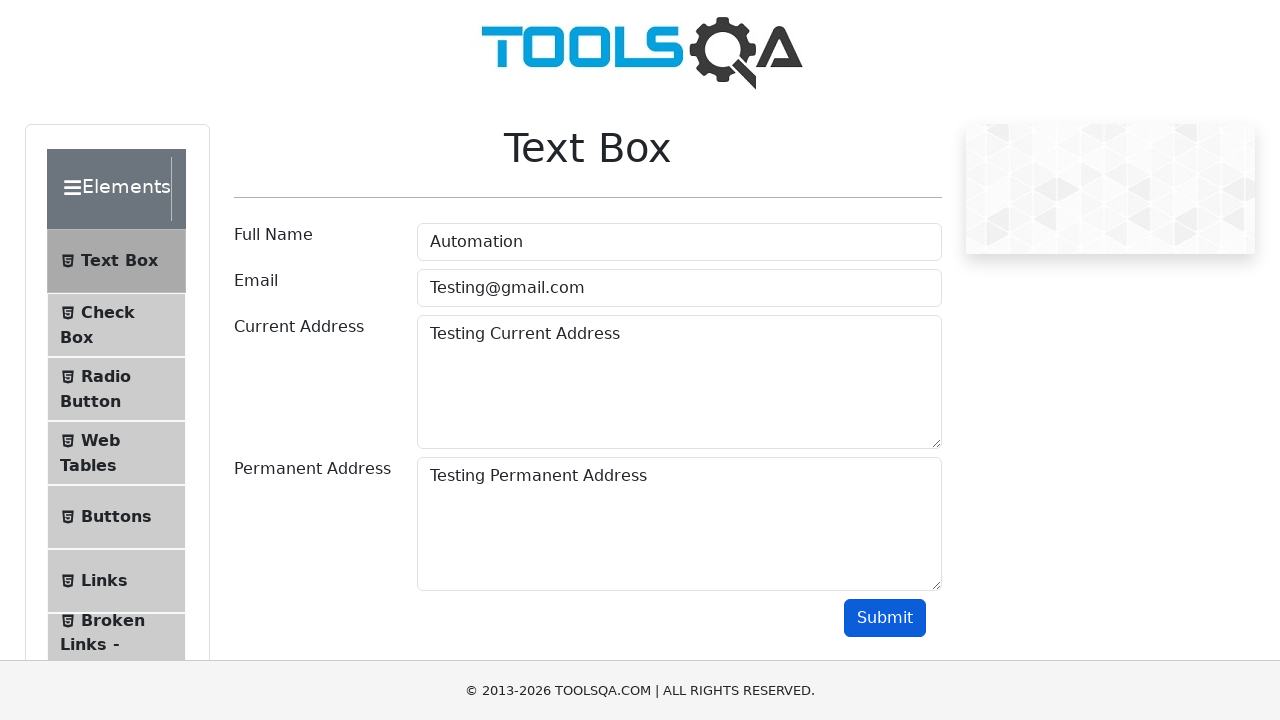